Tests modal dialog functionality by clicking a button to open a modal and then closing it using JavaScript click execution

Starting URL: https://formy-project.herokuapp.com/modal

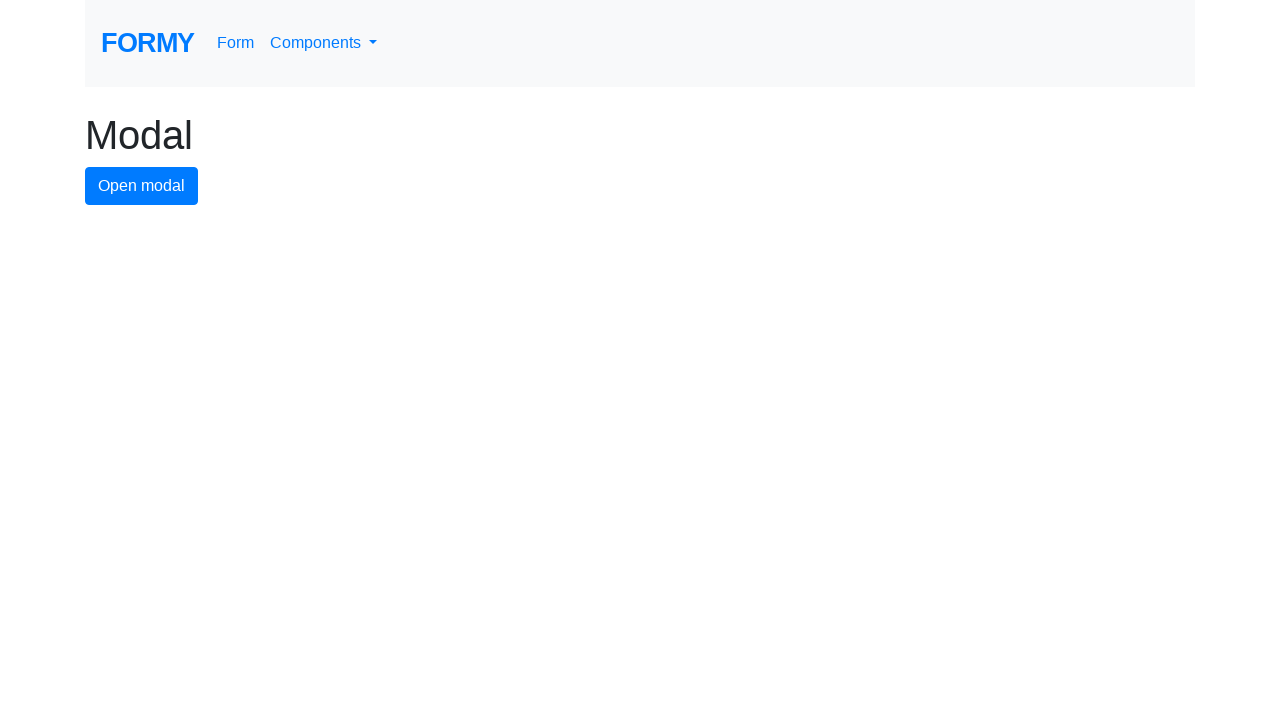

Clicked modal button to open the modal dialog at (142, 186) on #modal-button
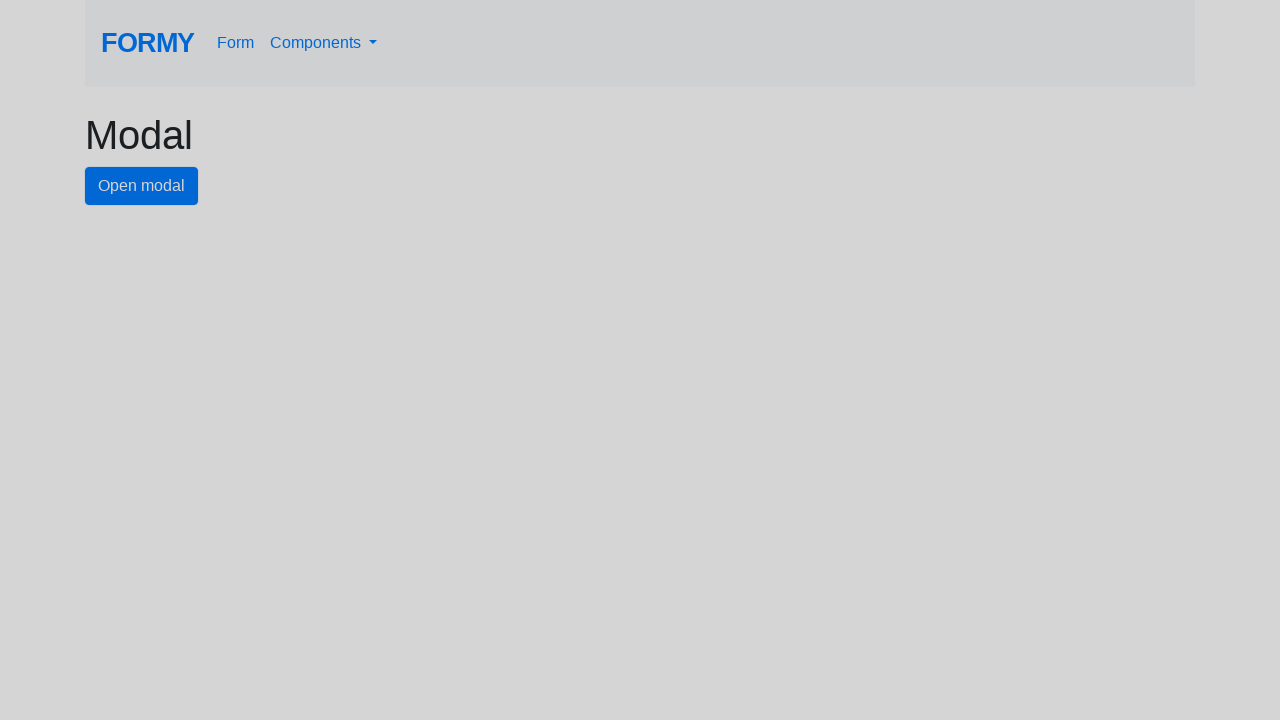

Waited for modal dialog to appear
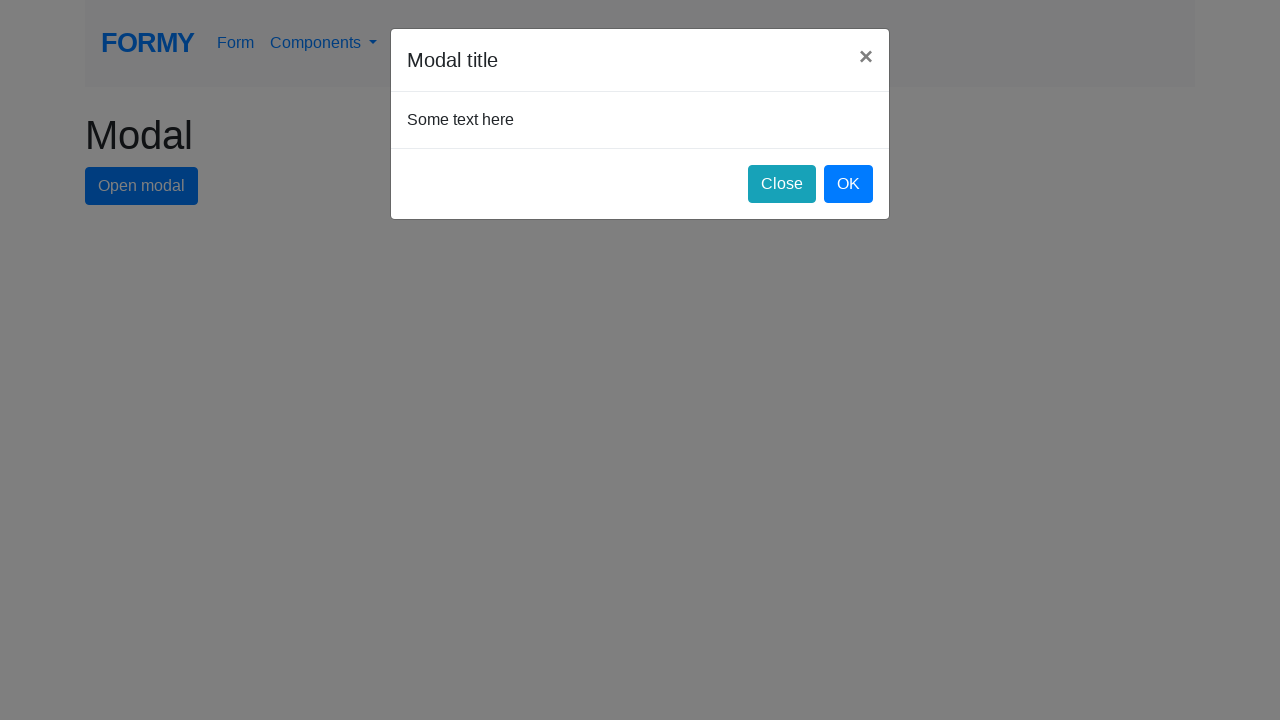

Clicked close button to dismiss the modal using JavaScript execution at (782, 184) on #close-button
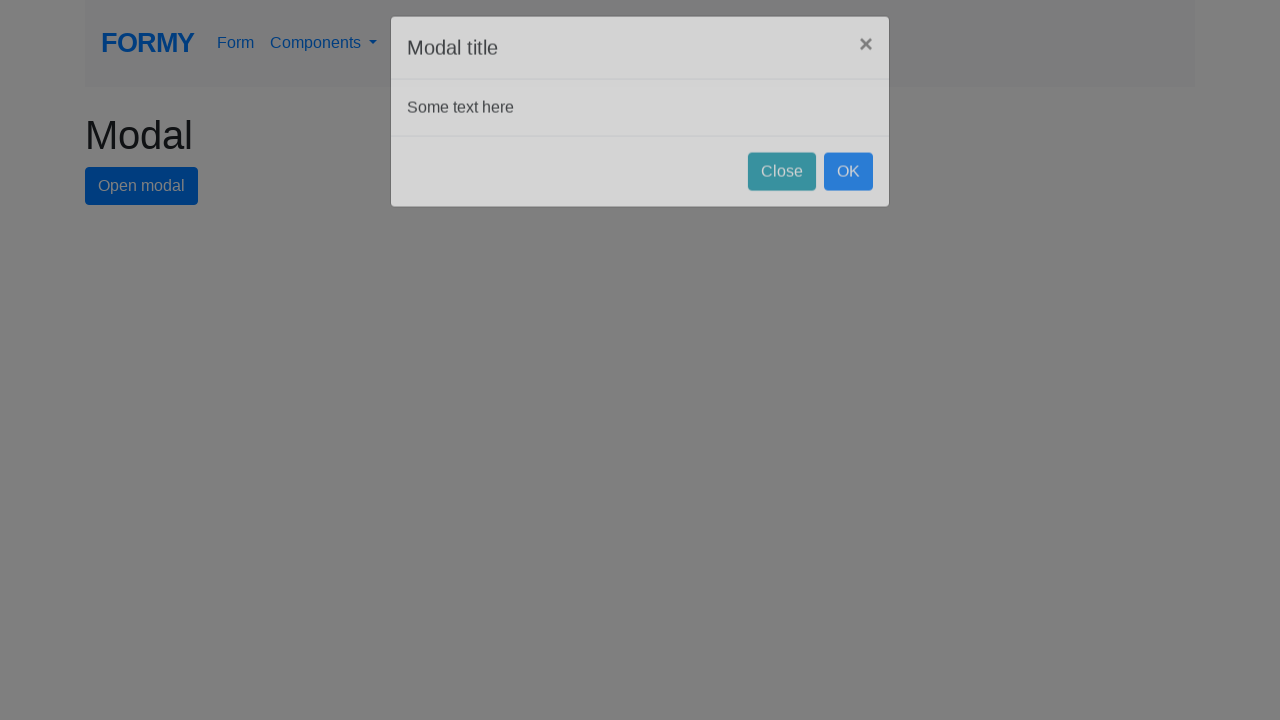

Waited for modal dialog to close
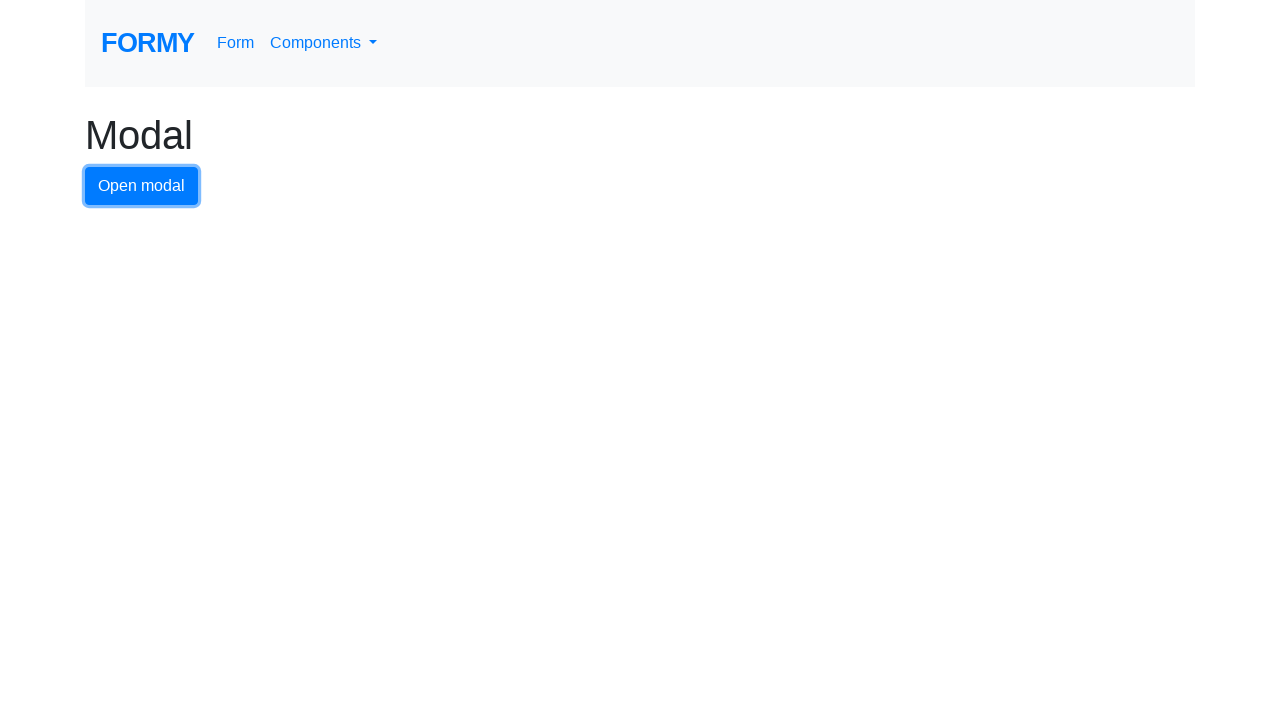

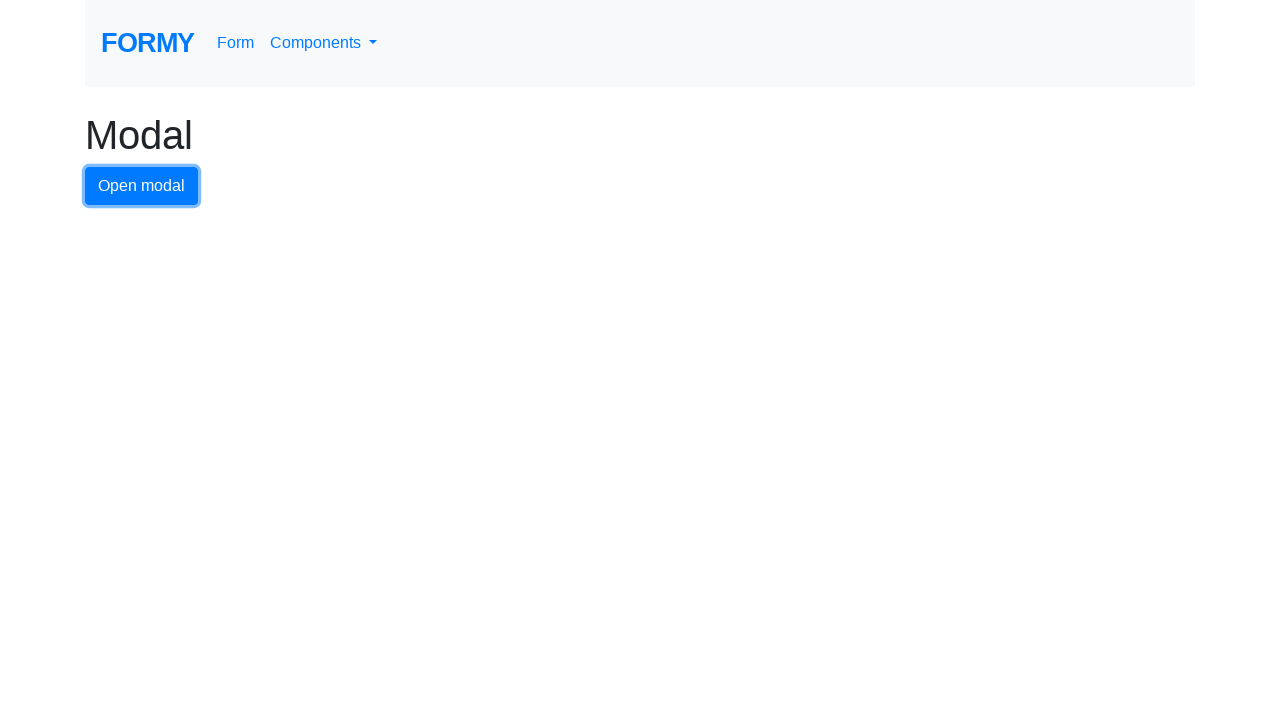